Tests radio button functionality by clicking various radio button options and verifying their selection states

Starting URL: https://www.leafground.com/radio.xhtml

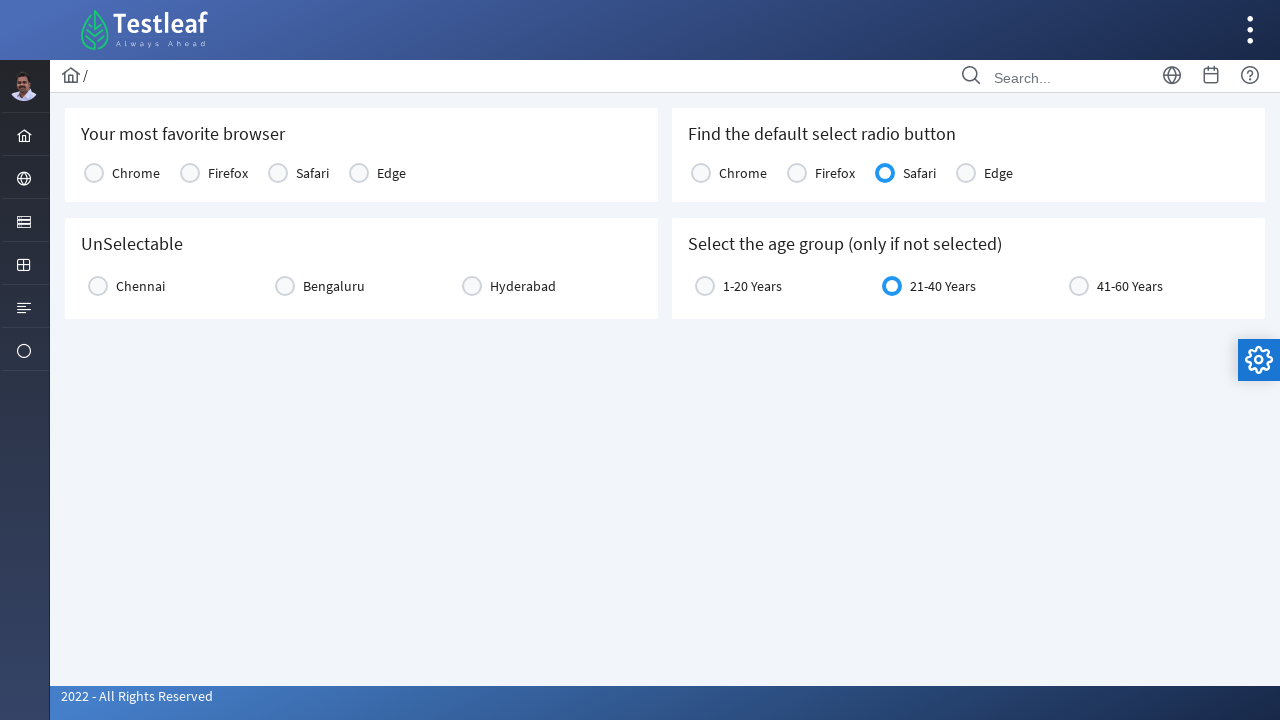

Clicked first radio button in first group at (94, 173) on xpath=//*[@id="j_idt87:console1"]/tbody/tr/td[1]/div/div[2]/span
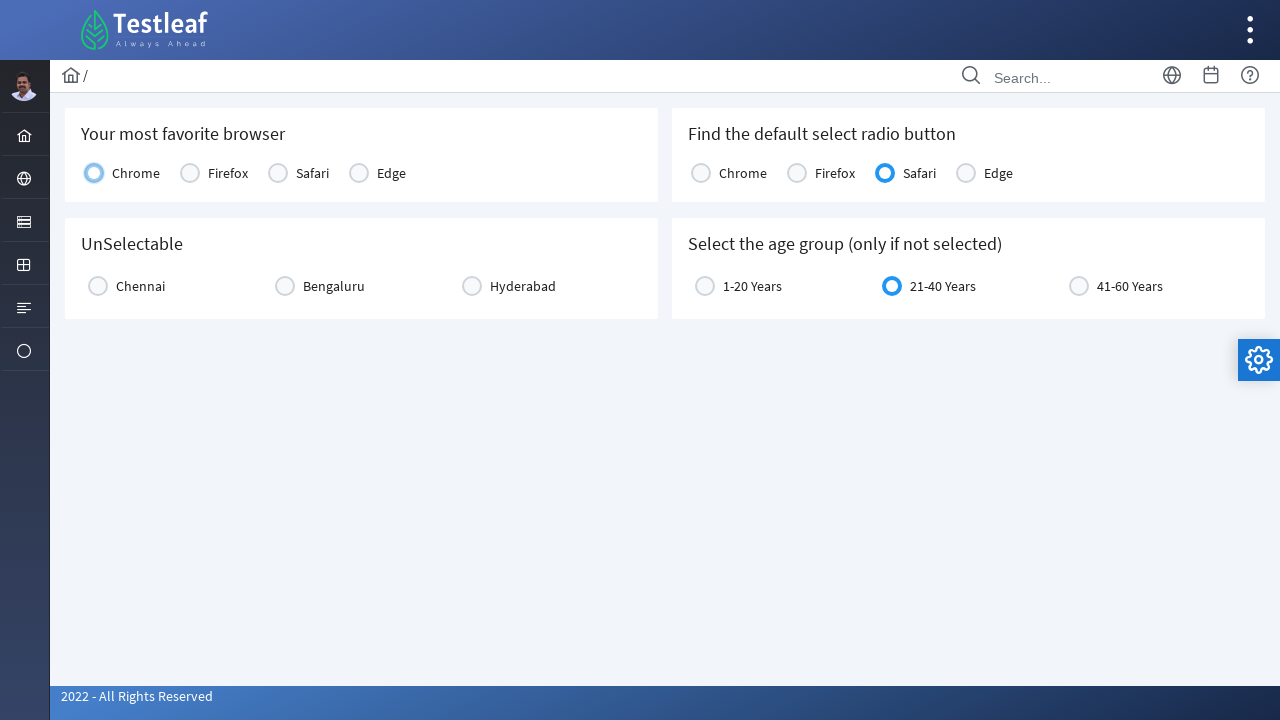

Clicked first radio button in second group at (701, 173) on xpath=//*[@id="j_idt87:console2"]/tbody/tr/td[1]/div/div[2]/span
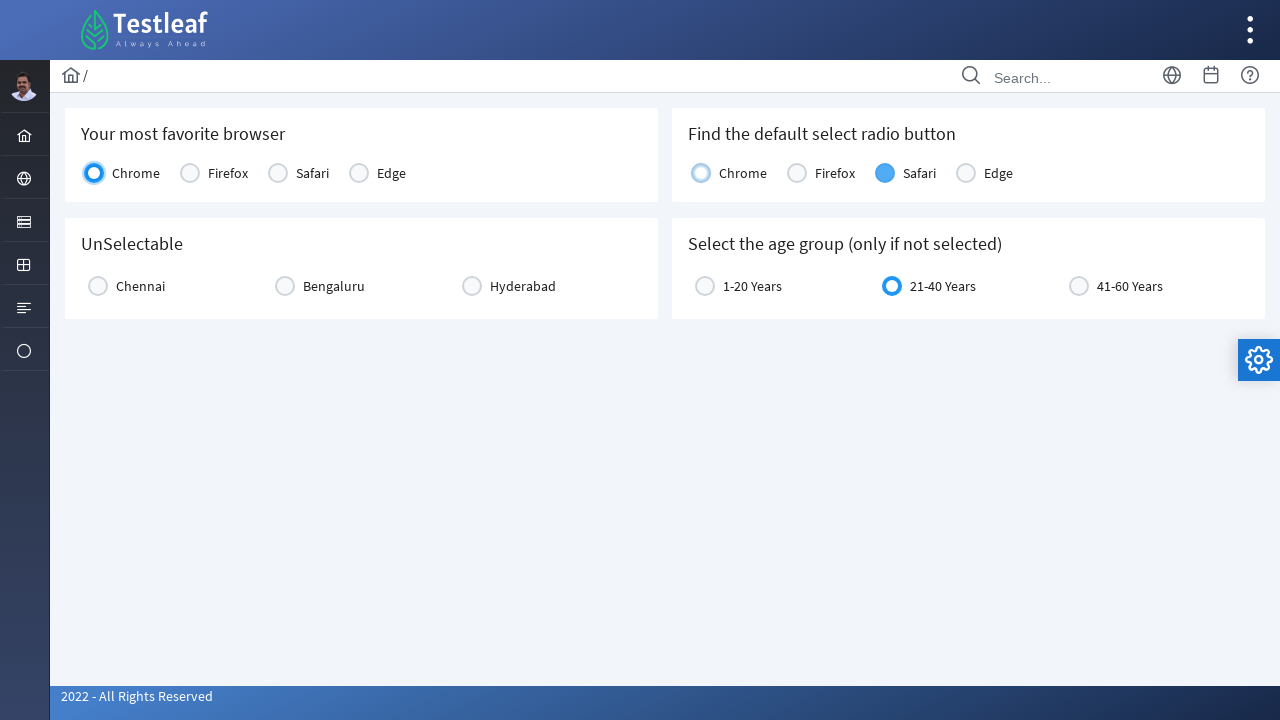

Clicked second radio button in second group at (797, 173) on xpath=//*[@id="j_idt87:console2"]/tbody/tr/td[2]/div/div[2]/span
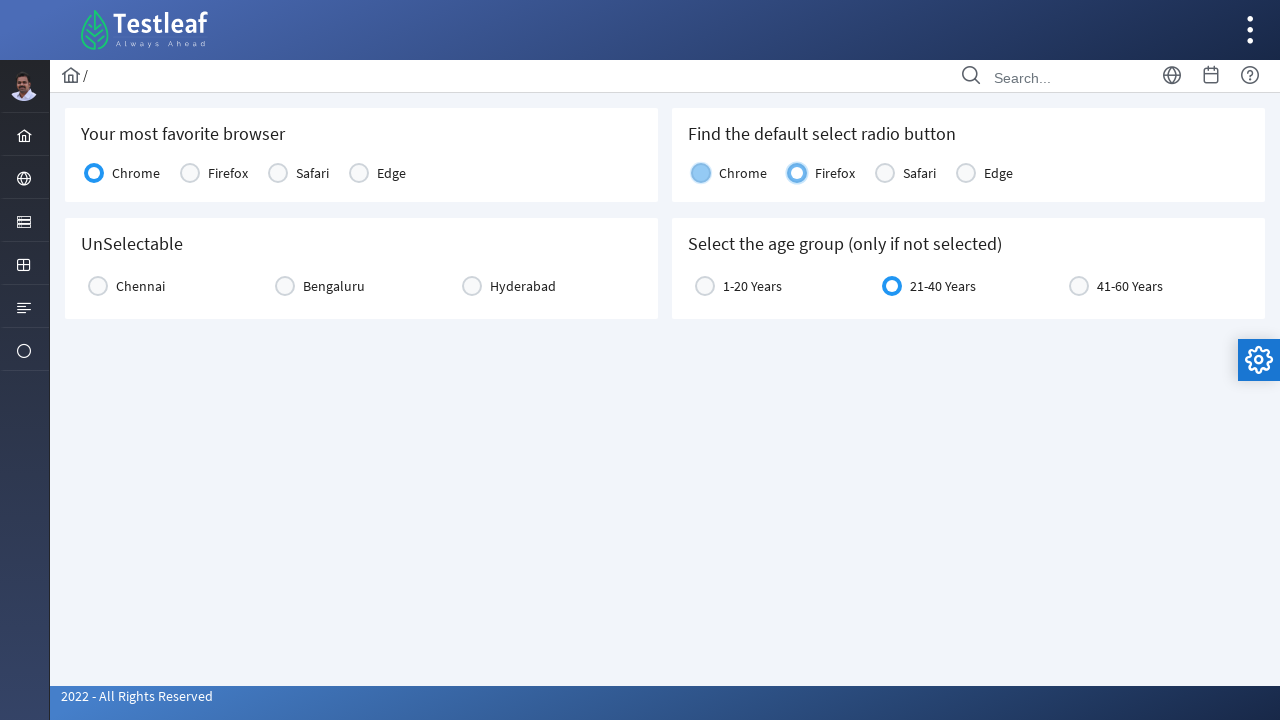

Clicked third radio button in second group at (885, 173) on xpath=//*[@id="j_idt87:console2"]/tbody/tr/td[3]/div/div[2]
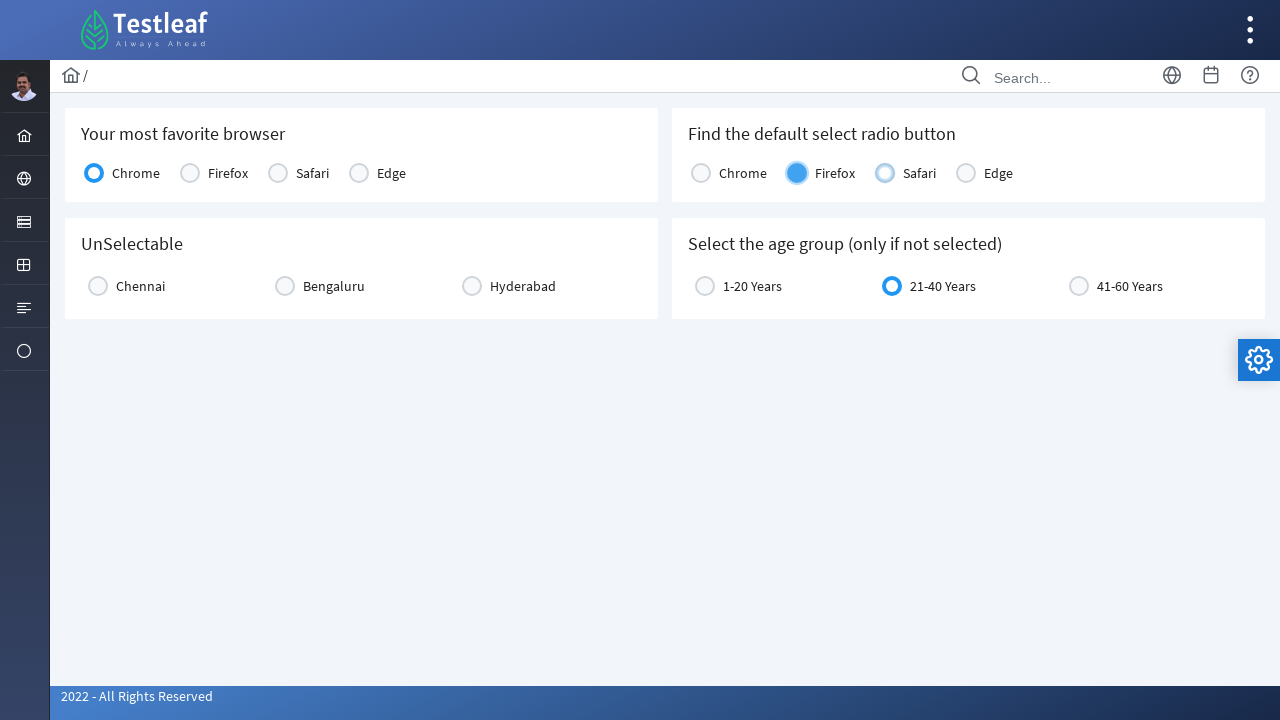

Clicked fourth radio button in second group at (966, 173) on xpath=//*[@id="j_idt87:console2"]/tbody/tr/td[4]/div/div[2]
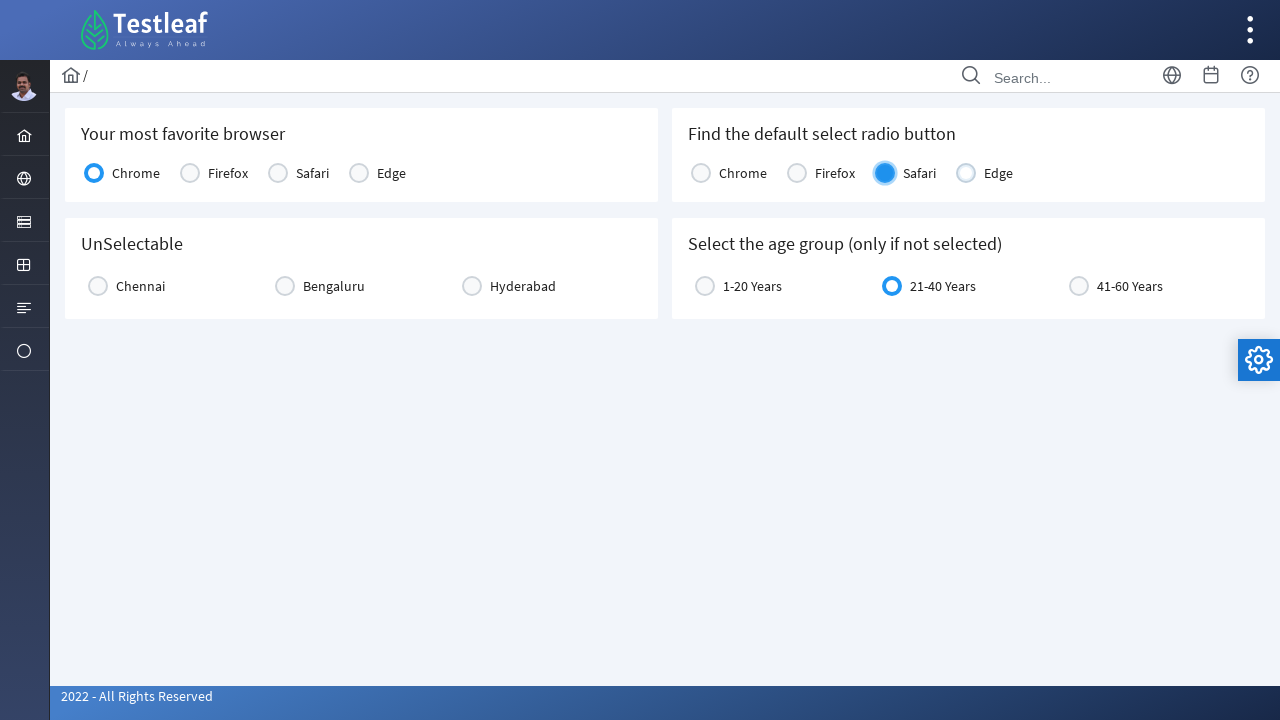

Clicked first age group radio button at (752, 286) on xpath=//*[@id="j_idt87:age"]/div/div[1]/label
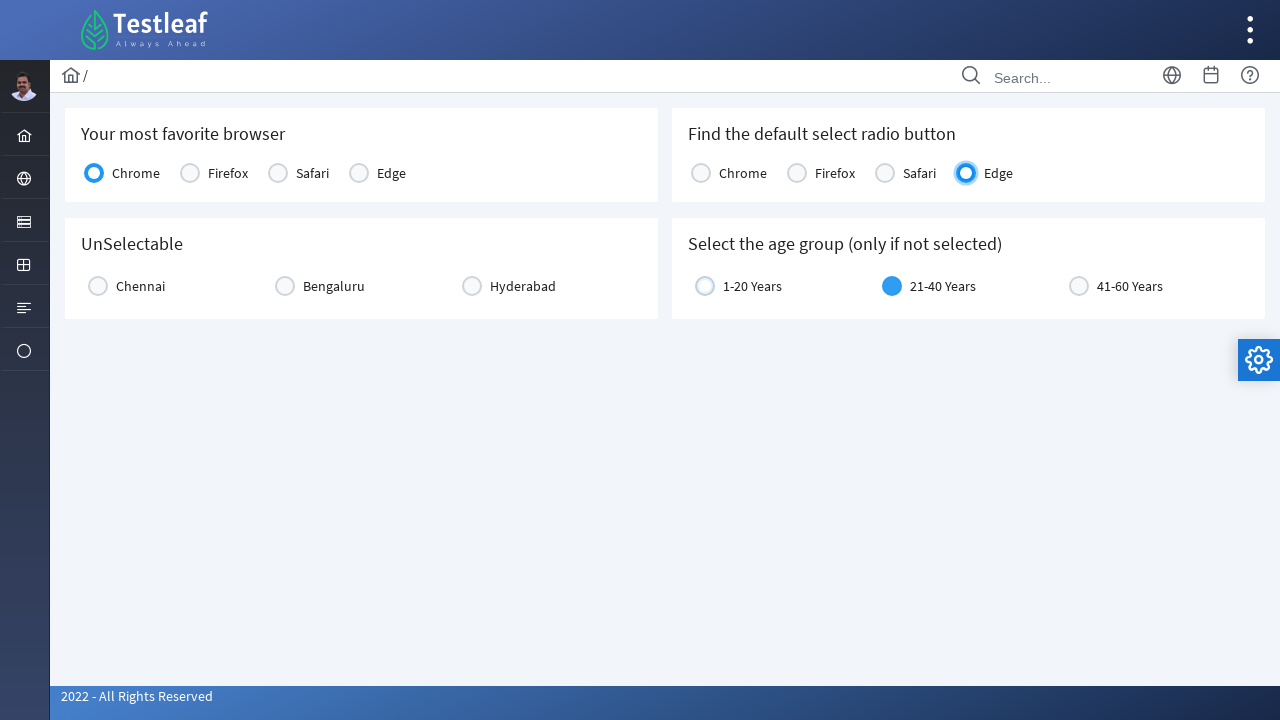

Clicked second age group radio button at (892, 286) on xpath=//*[@id="j_idt87:age"]/div/div[2]/div/div[2]/span
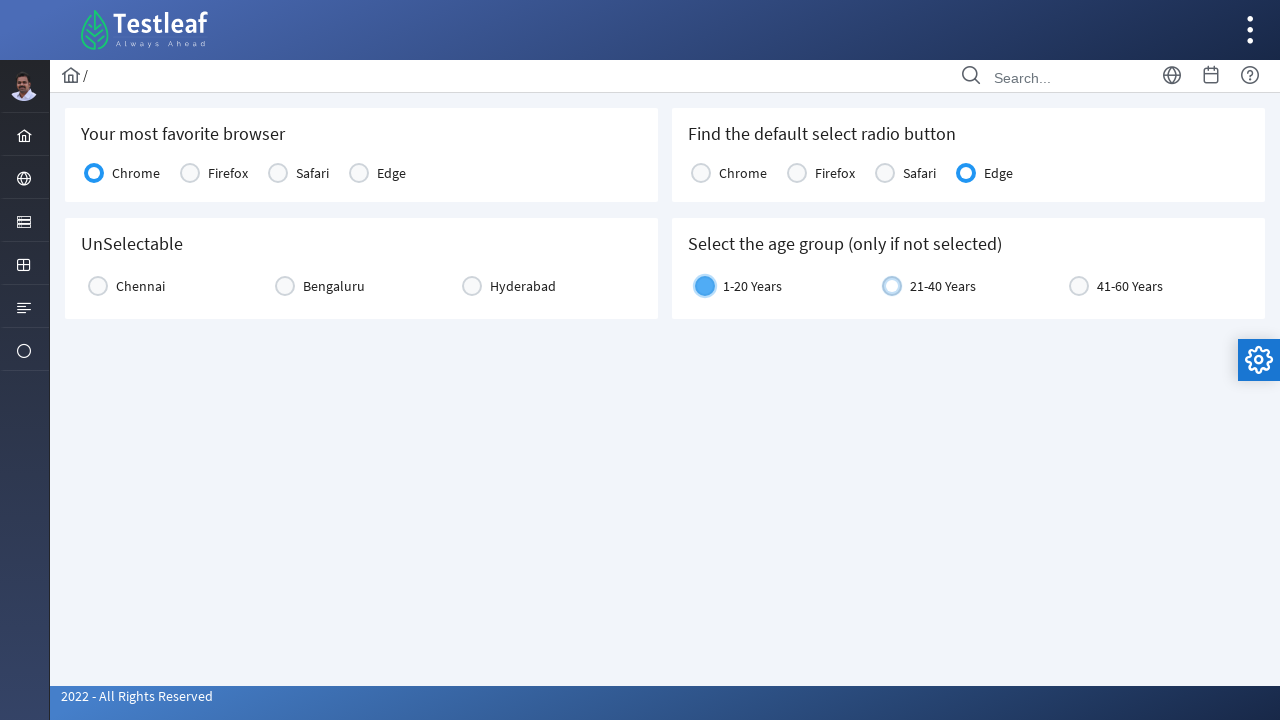

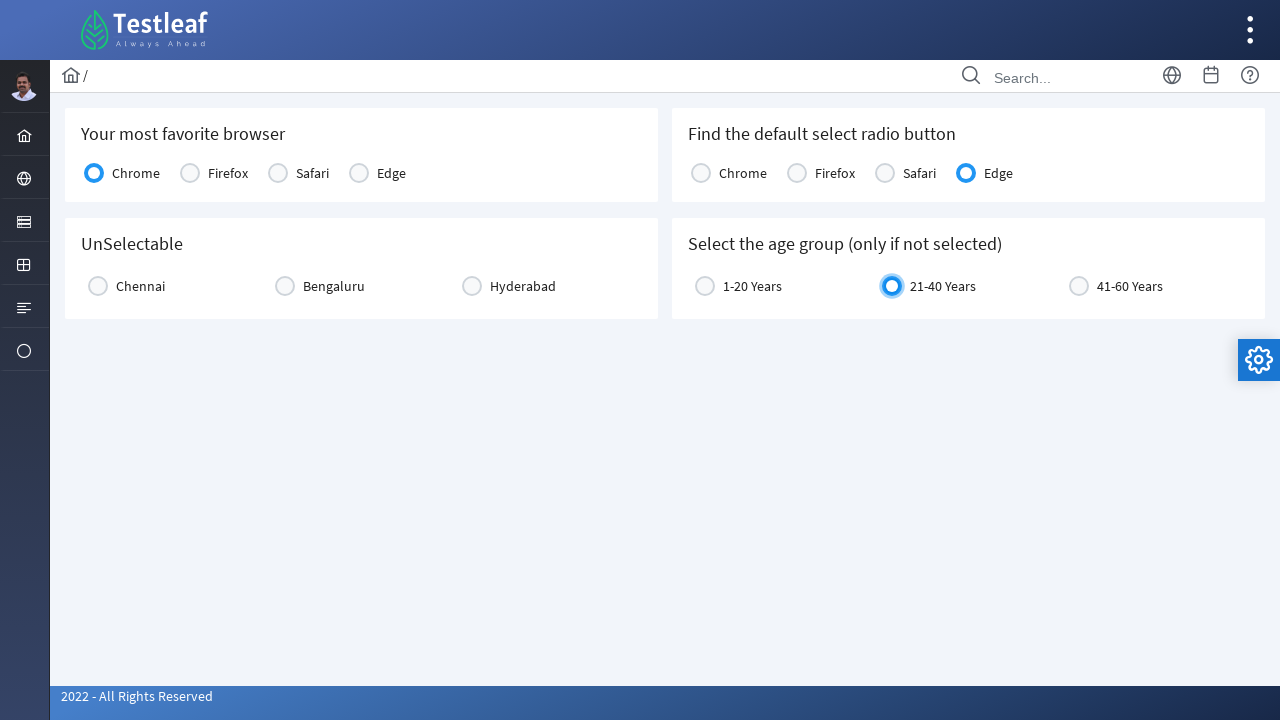